Tests the forgot password flow by clicking the forgot password link, filling in email, new password and confirm password fields, then submitting the form

Starting URL: https://rahulshettyacademy.com/client

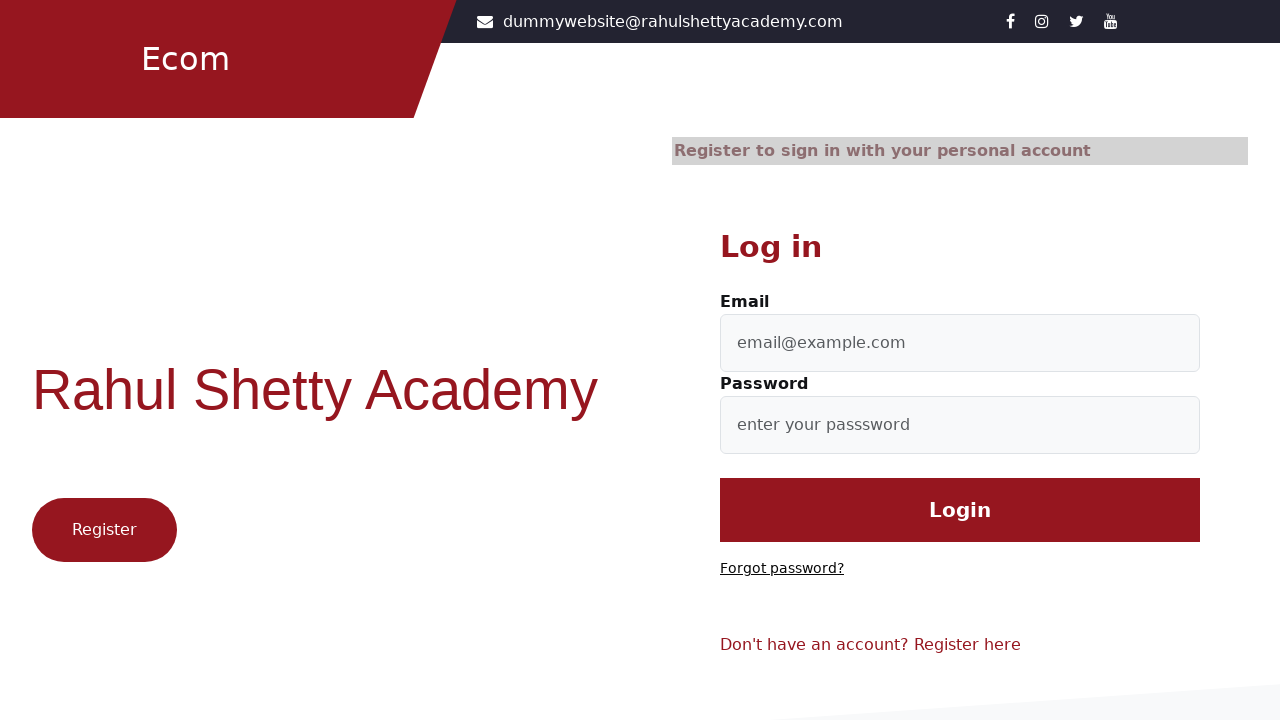

Clicked 'Forgot password?' link at (782, 569) on text=Forgot password?
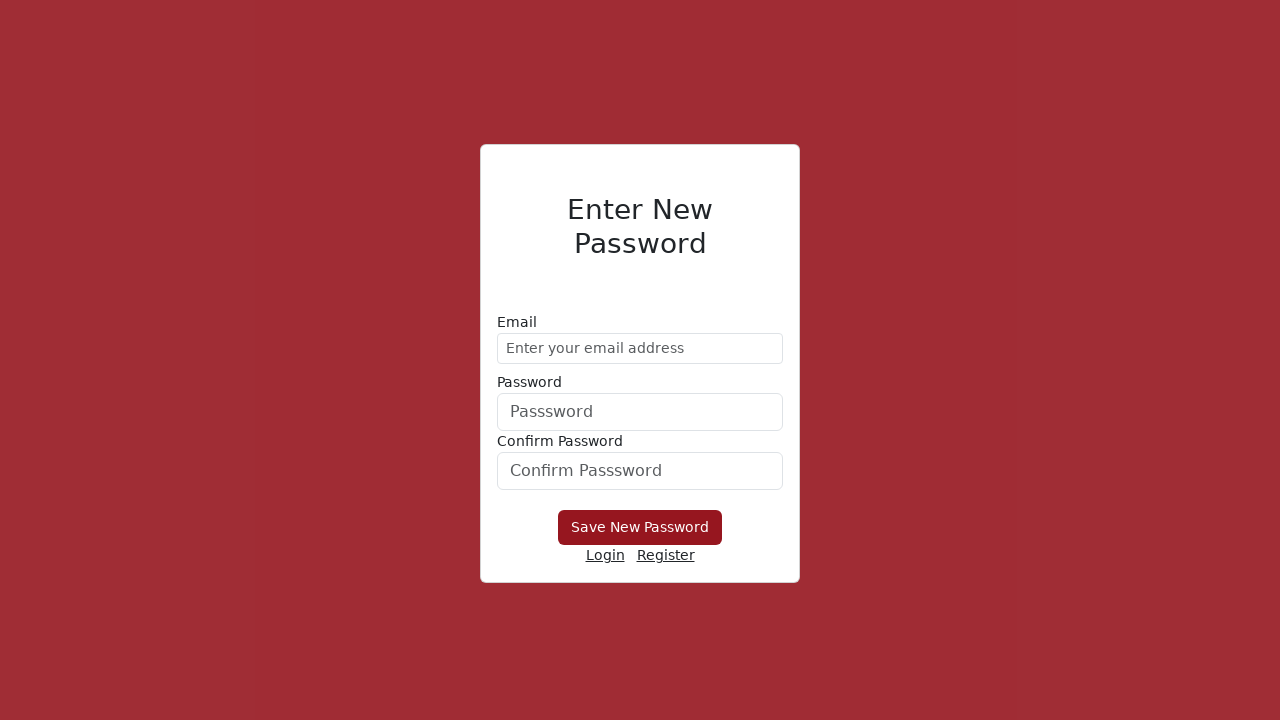

Filled email field with 'demo@gmail.com' on //form/div[1]/input
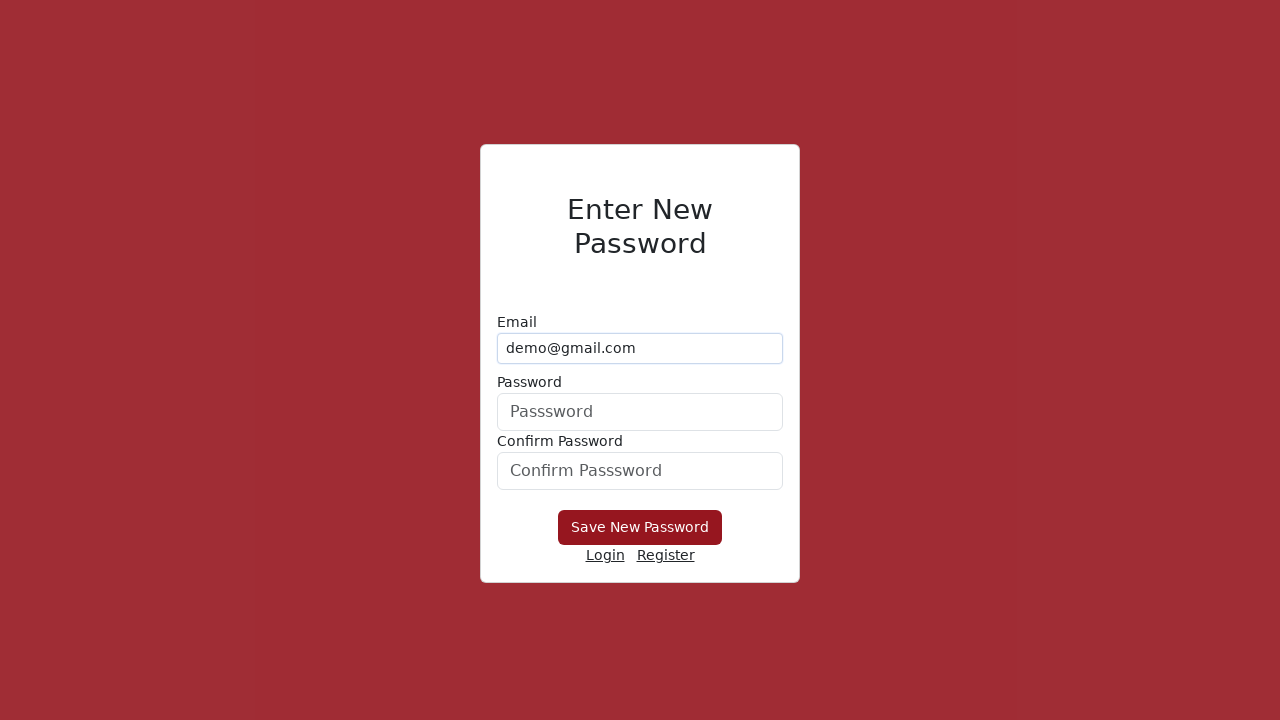

Filled new password field with 'Hello@1234' on form div:nth-child(2) input
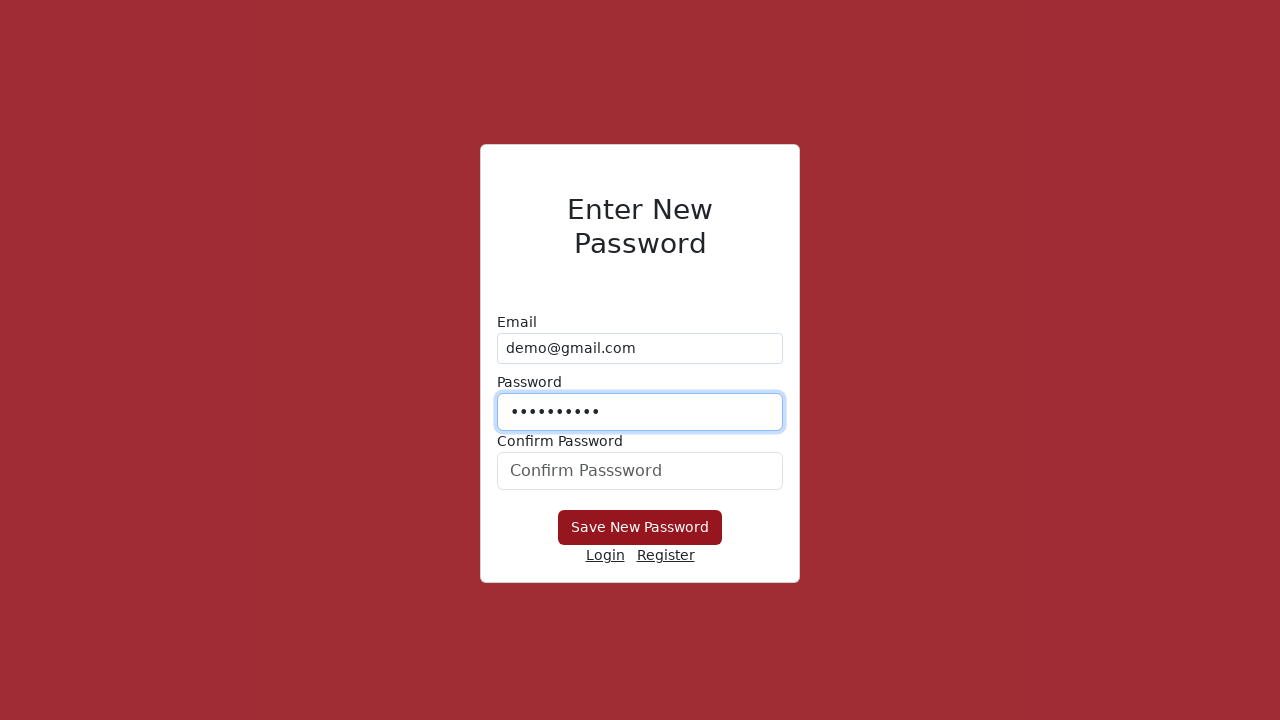

Filled confirm password field with 'Hello@1234' on #confirmPassword
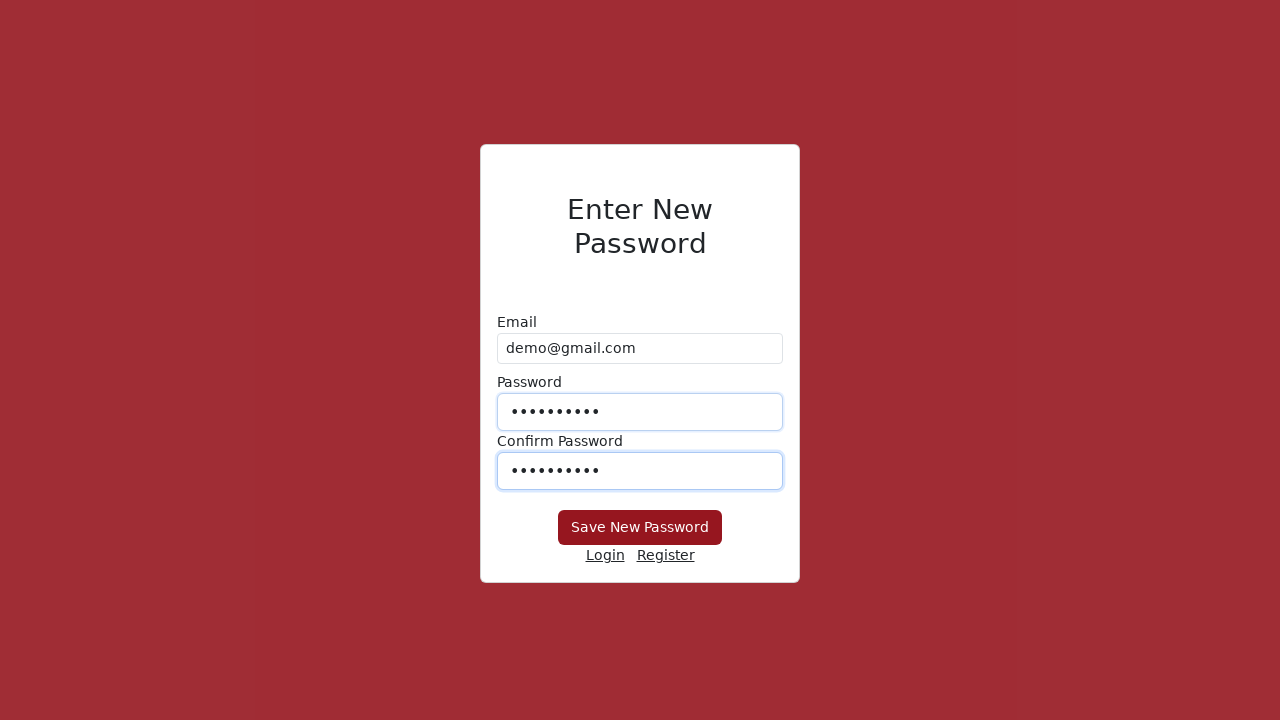

Clicked 'Save New Password' button to submit forgot password form at (640, 528) on xpath=//button[text()='Save New Password']
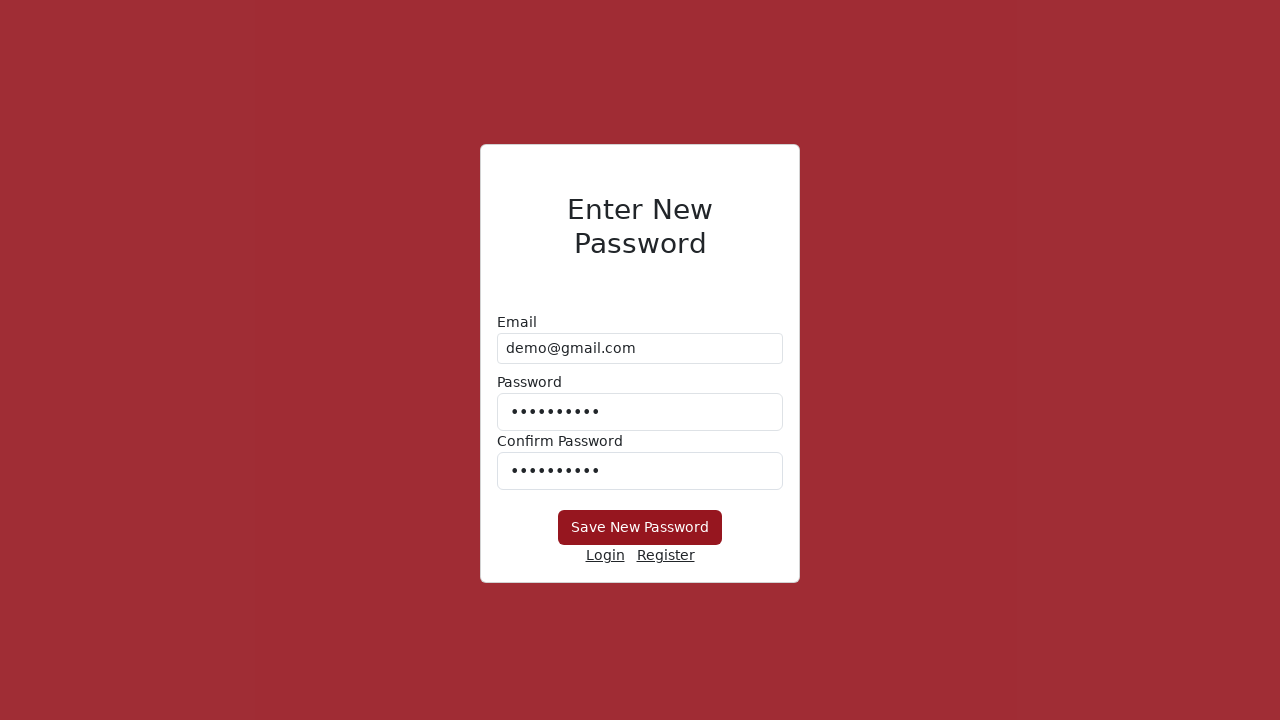

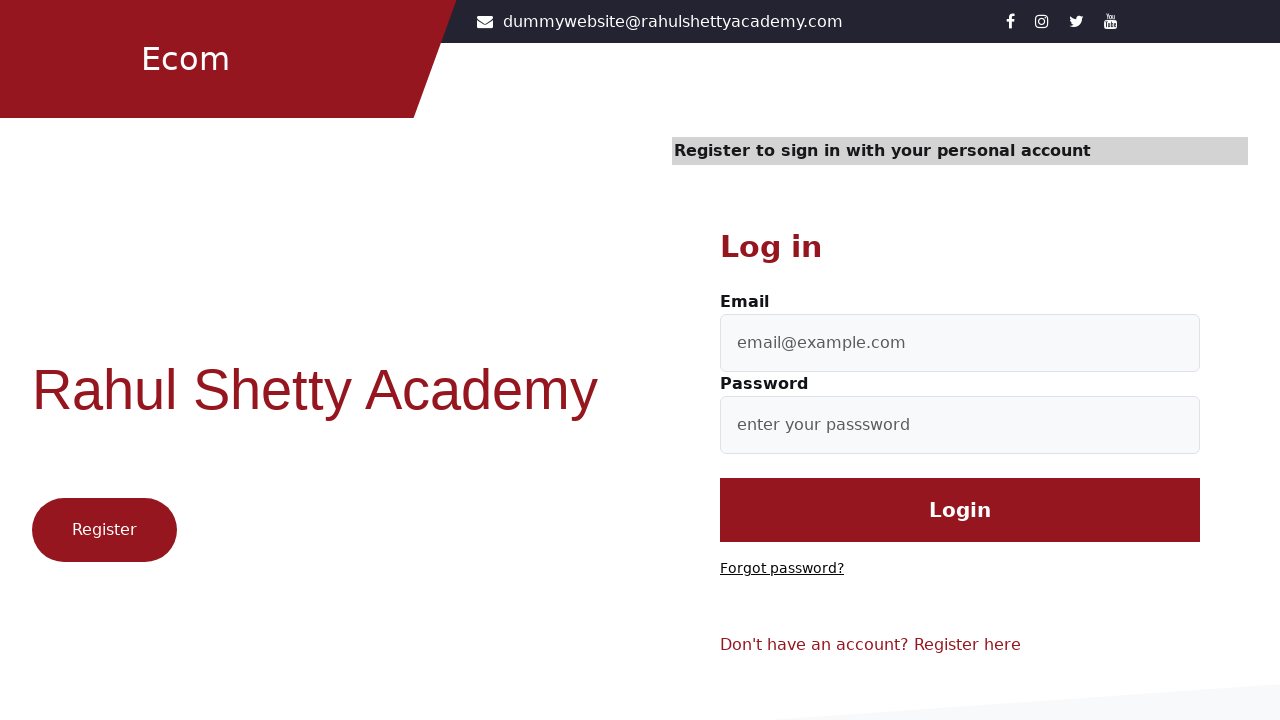